Navigates to the Kalyss website homepage and verifies that "Accueil" and "Emploi" text are present on the page

Starting URL: http://www.kalyss.com/site/

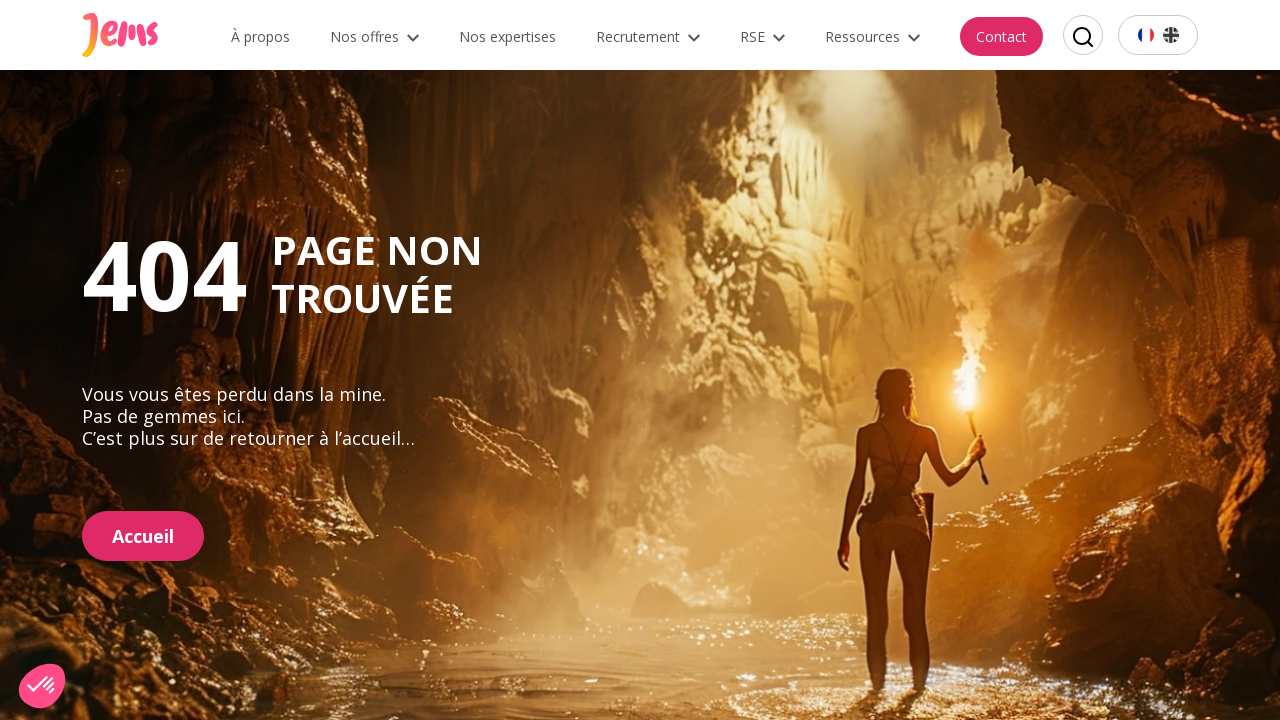

Waited for page DOM to load
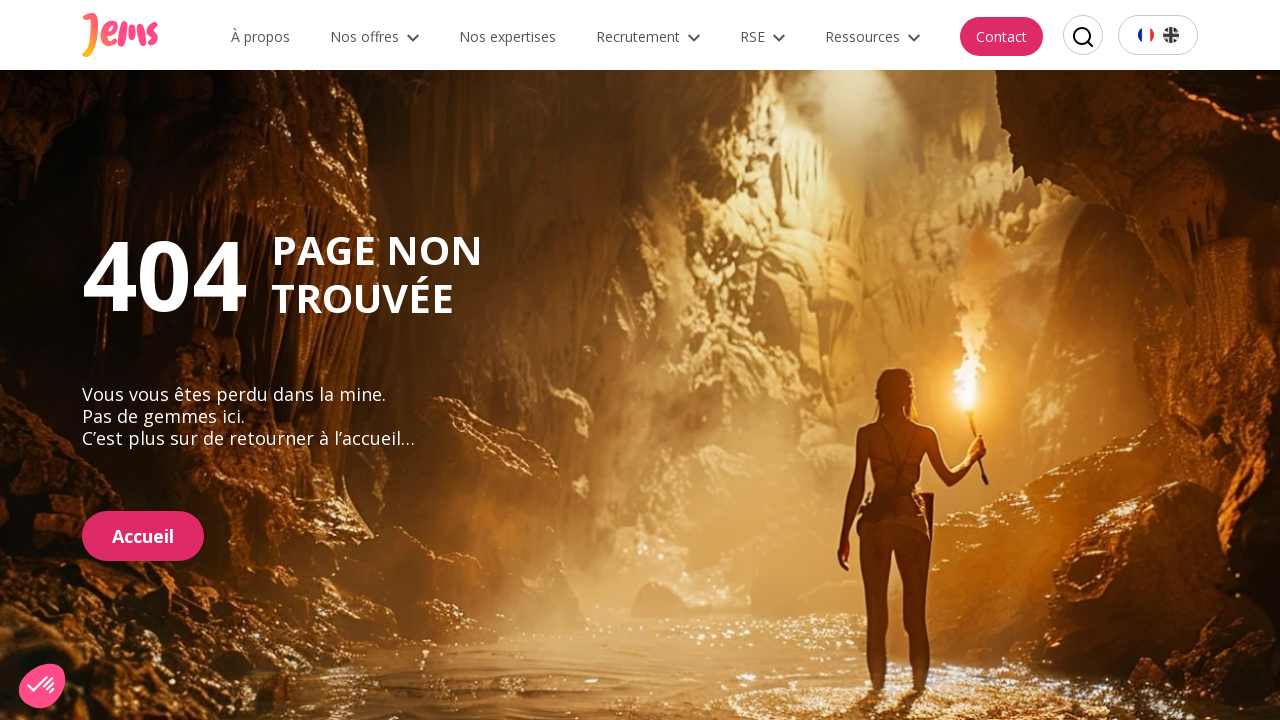

Verified 'Accueil' text is present on the page
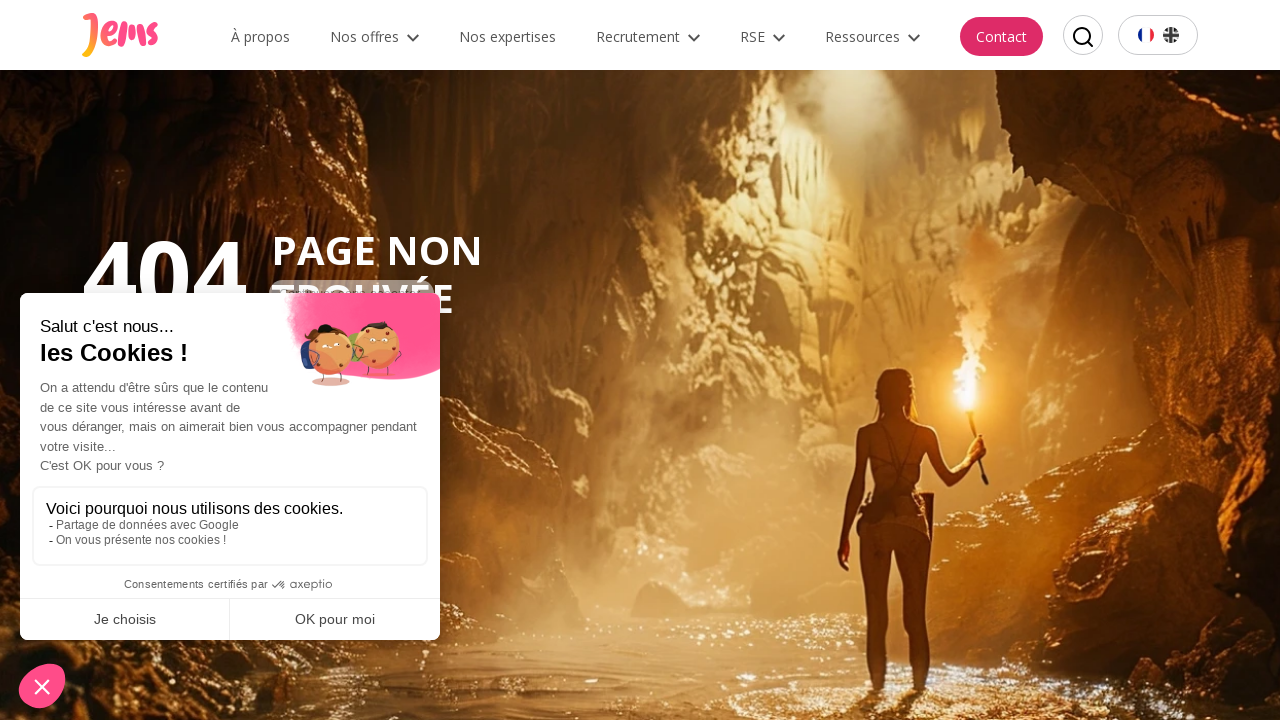

Verified 'Emploi' text is present on the page
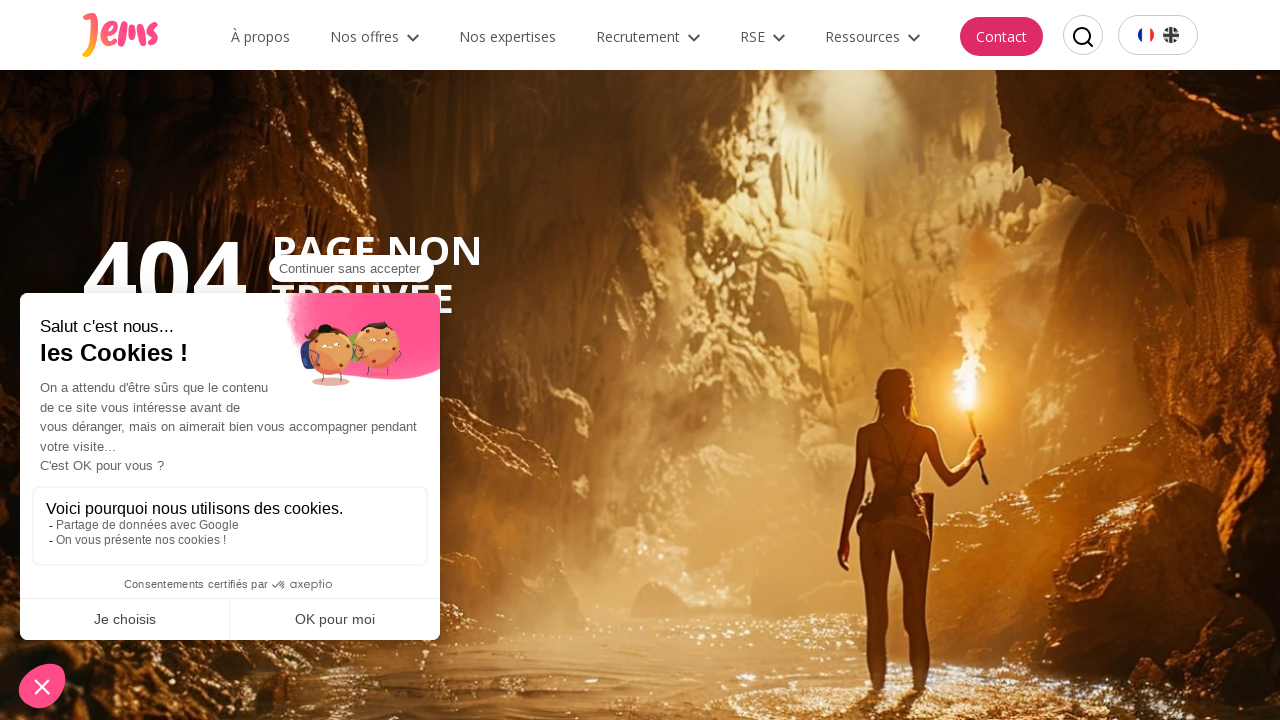

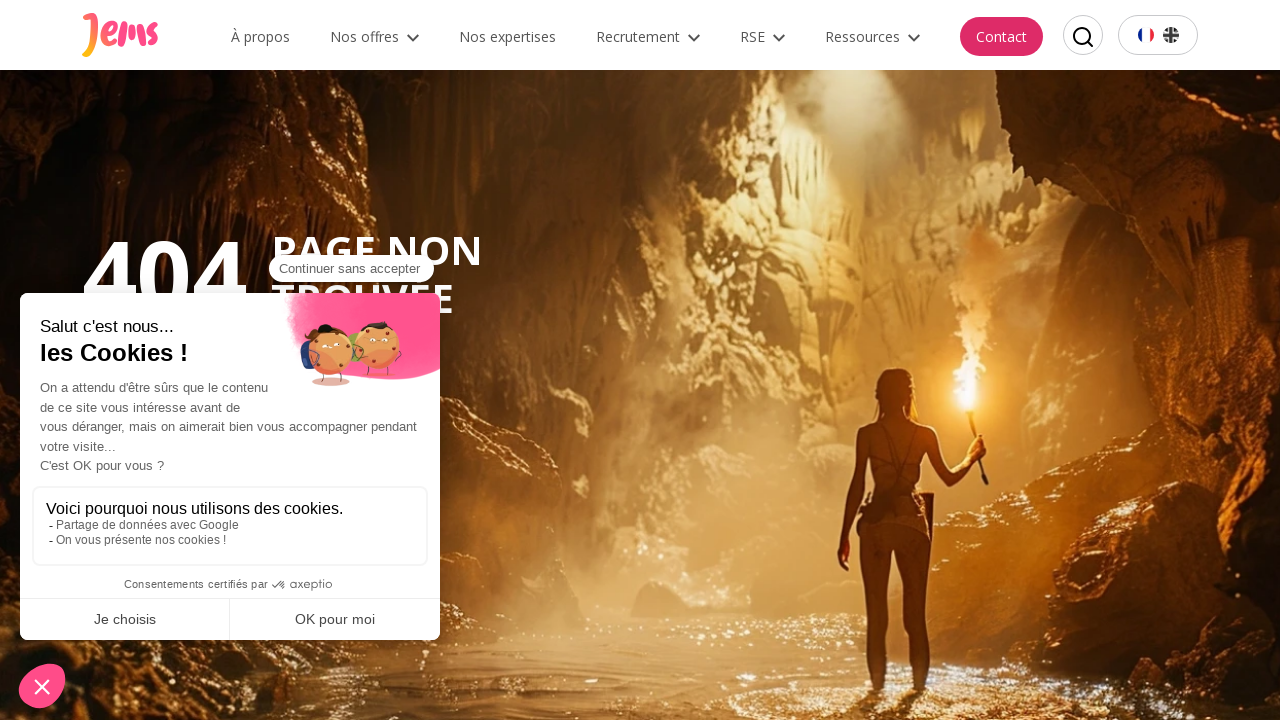